Tests a registration form by filling in first name, last name, and email fields, then submitting and verifying the success message.

Starting URL: http://suninjuly.github.io/registration1.html

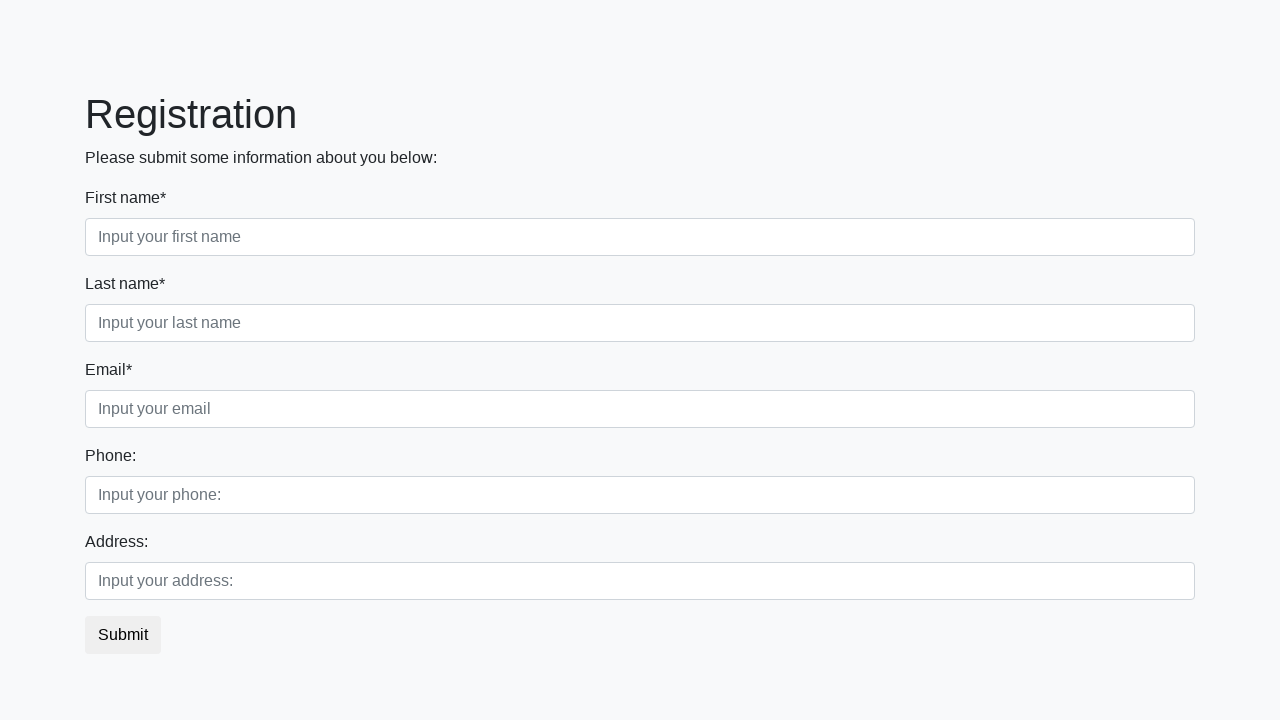

Navigated to registration form page
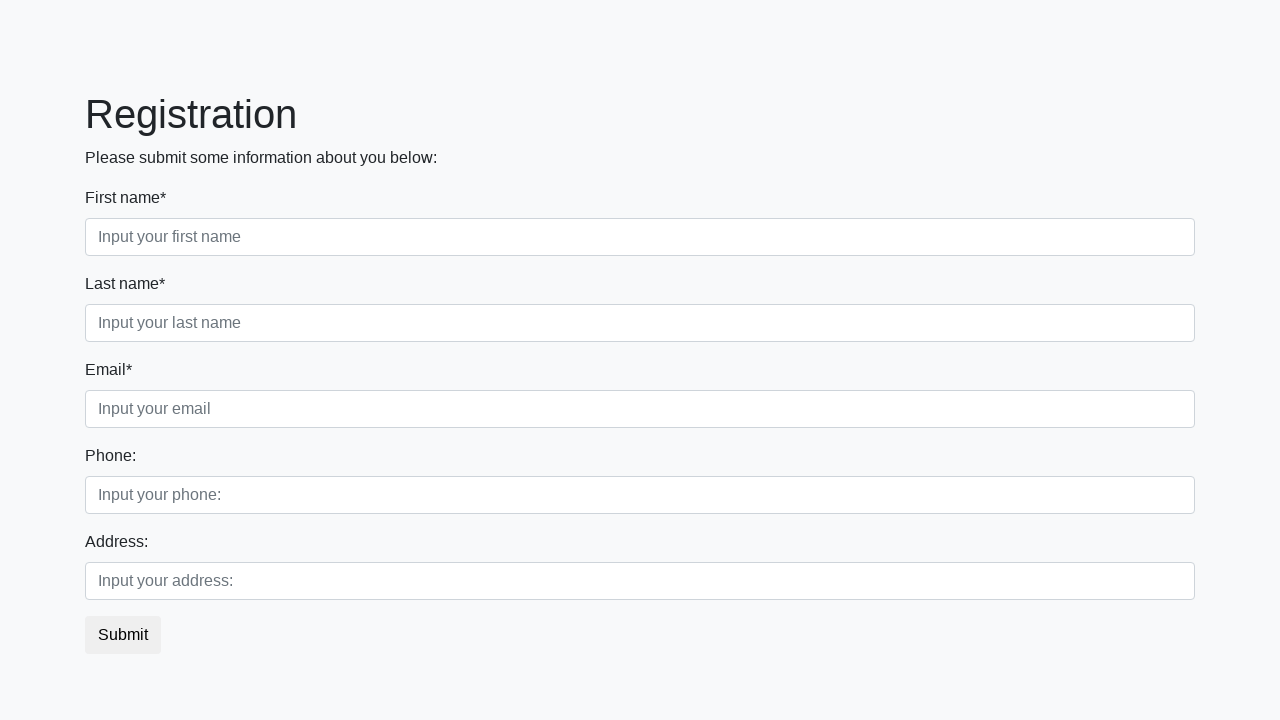

Filled first name field with 'Ivan' on [placeholder='Input your first name']
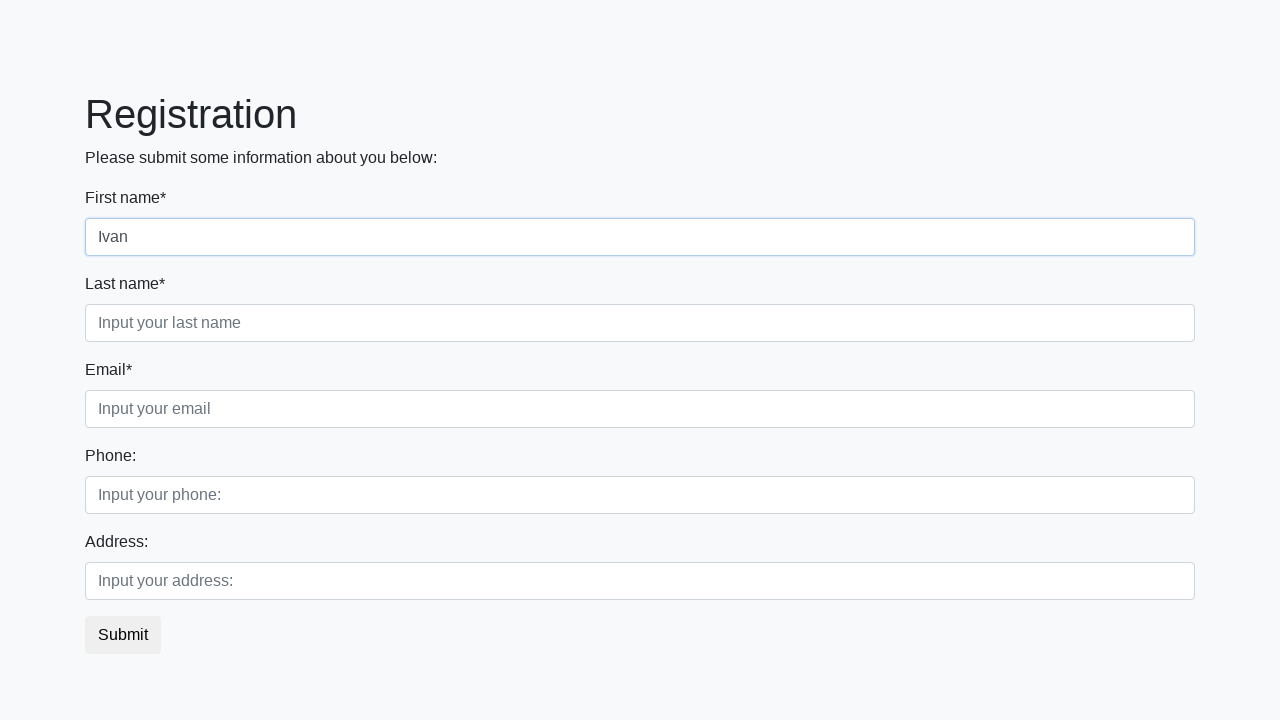

Filled last name field with 'Petrov' on [placeholder='Input your last name']
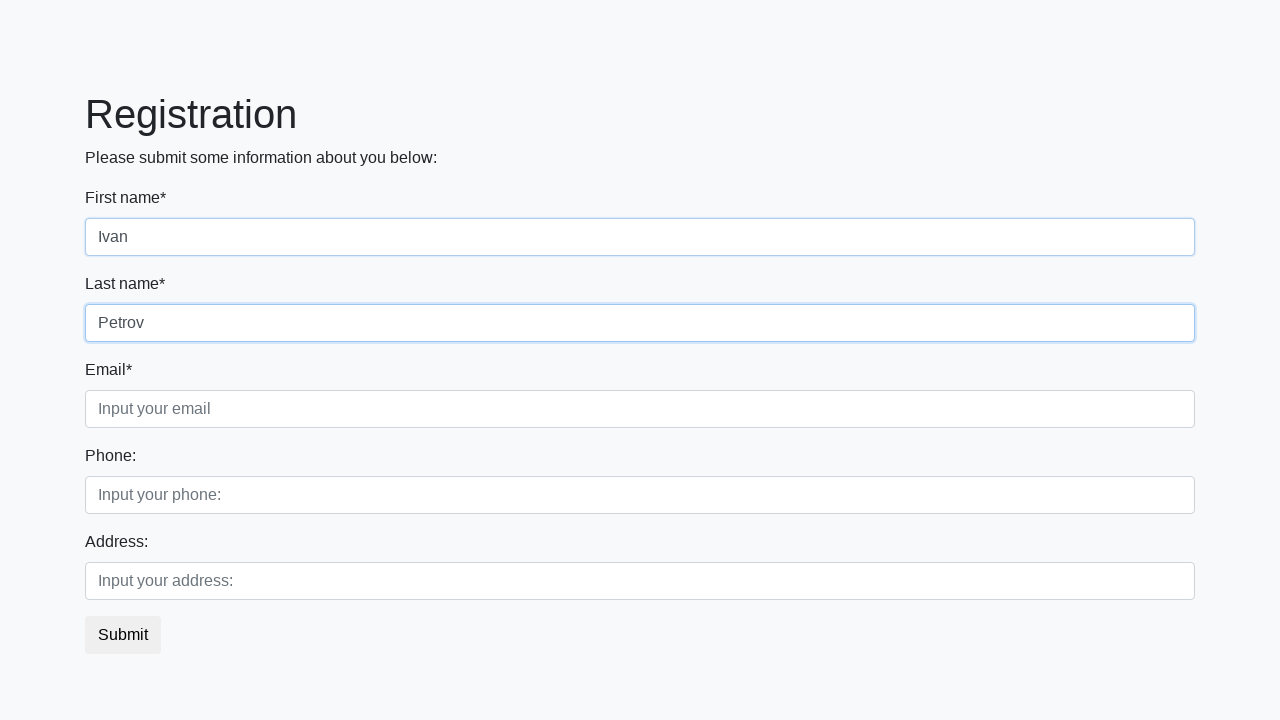

Filled email field with 'testuser@example.com' on [placeholder='Input your email']
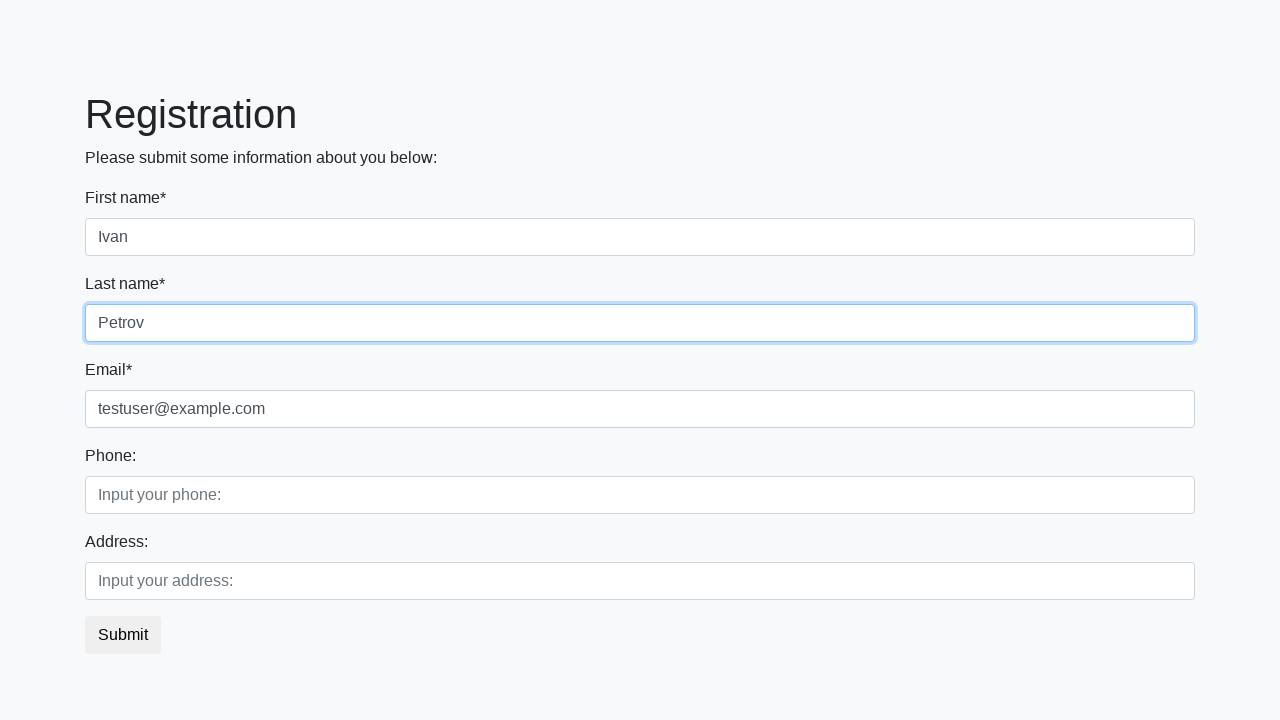

Clicked submit button to register at (123, 635) on button.btn
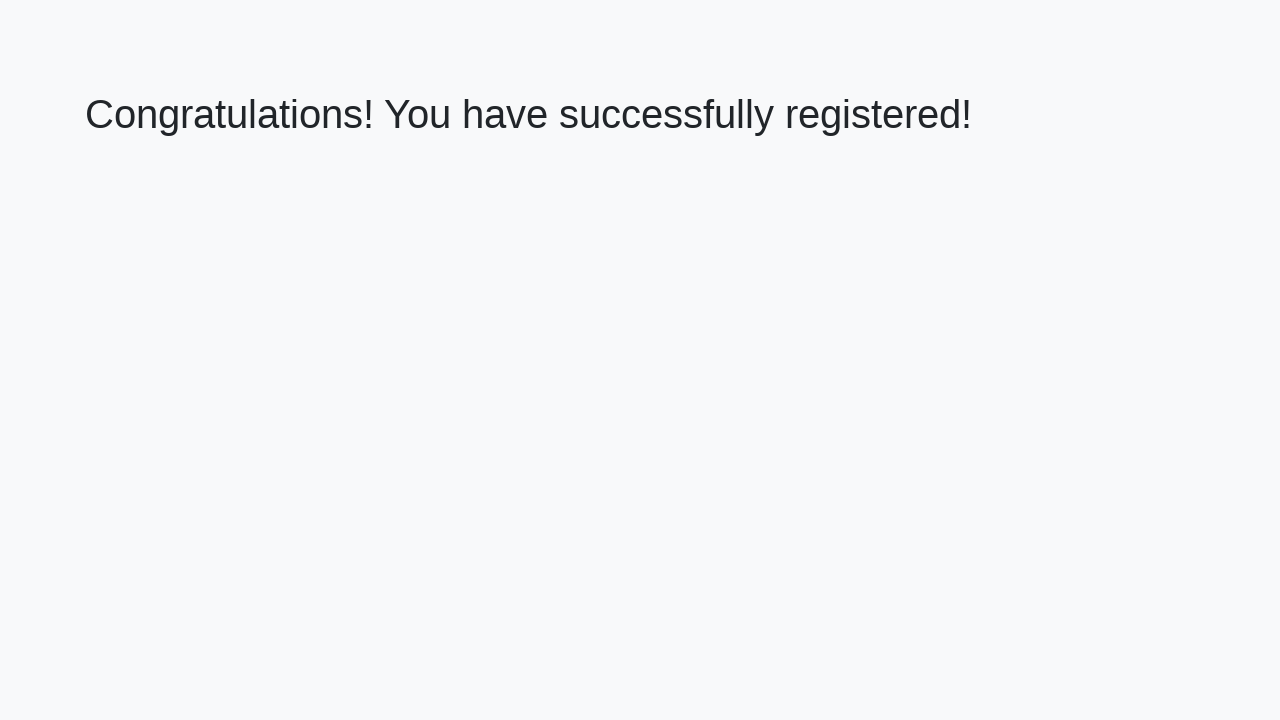

Success message header loaded
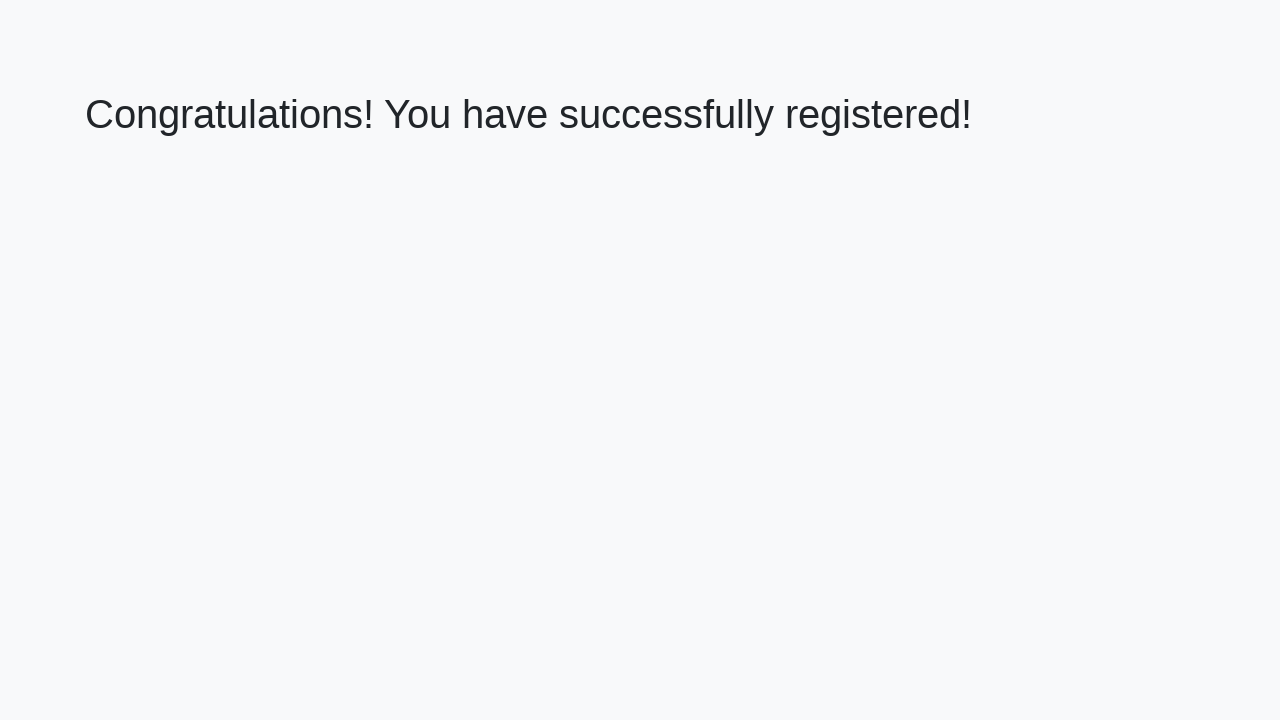

Retrieved success message text: 'Congratulations! You have successfully registered!'
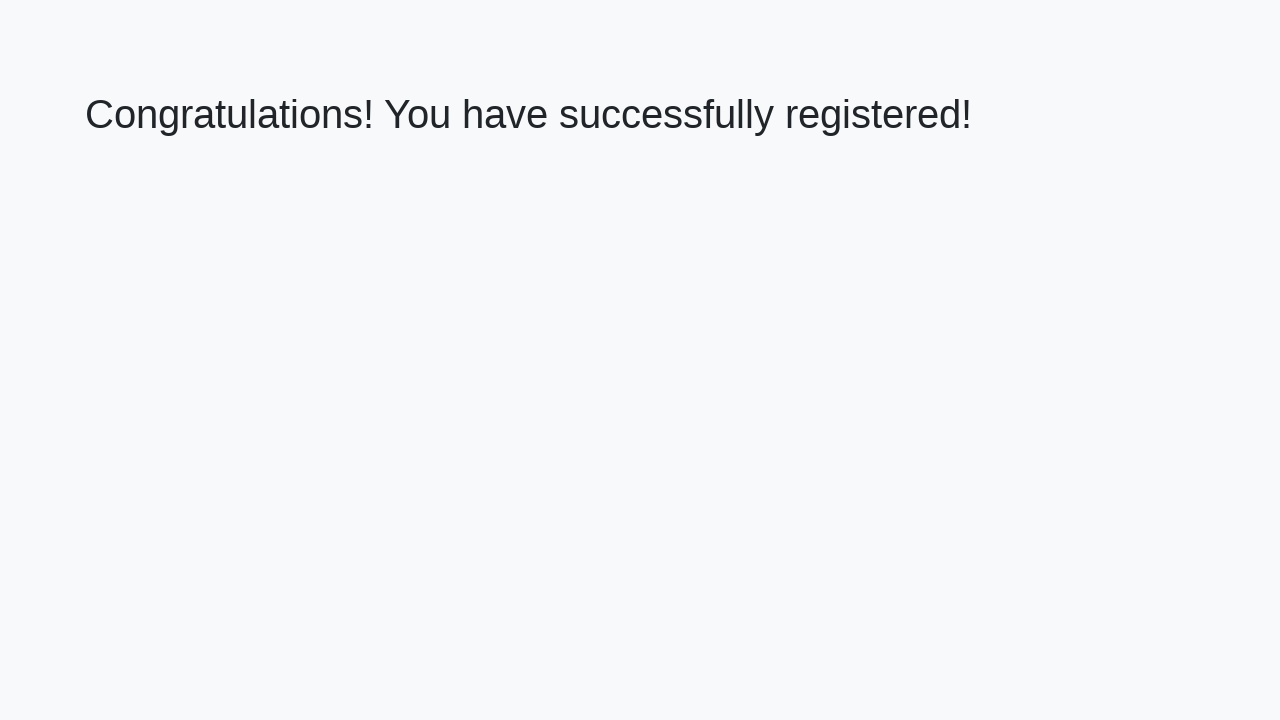

Verified success message matches expected text
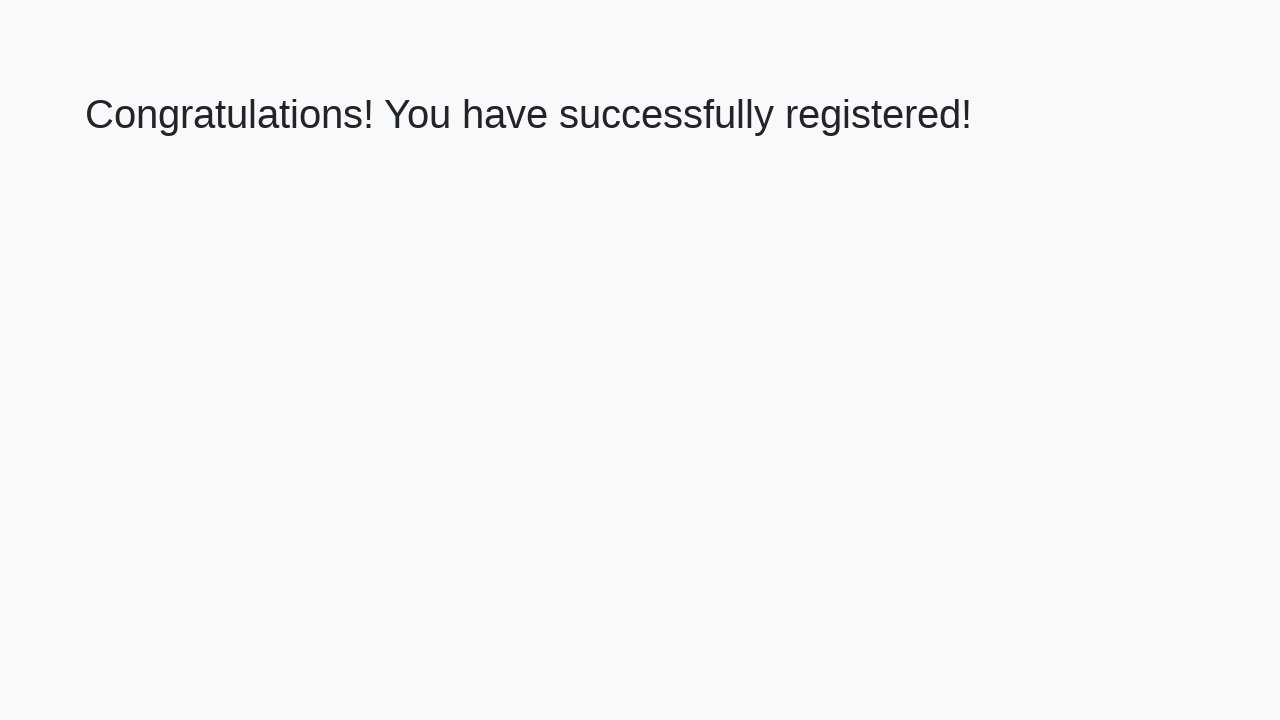

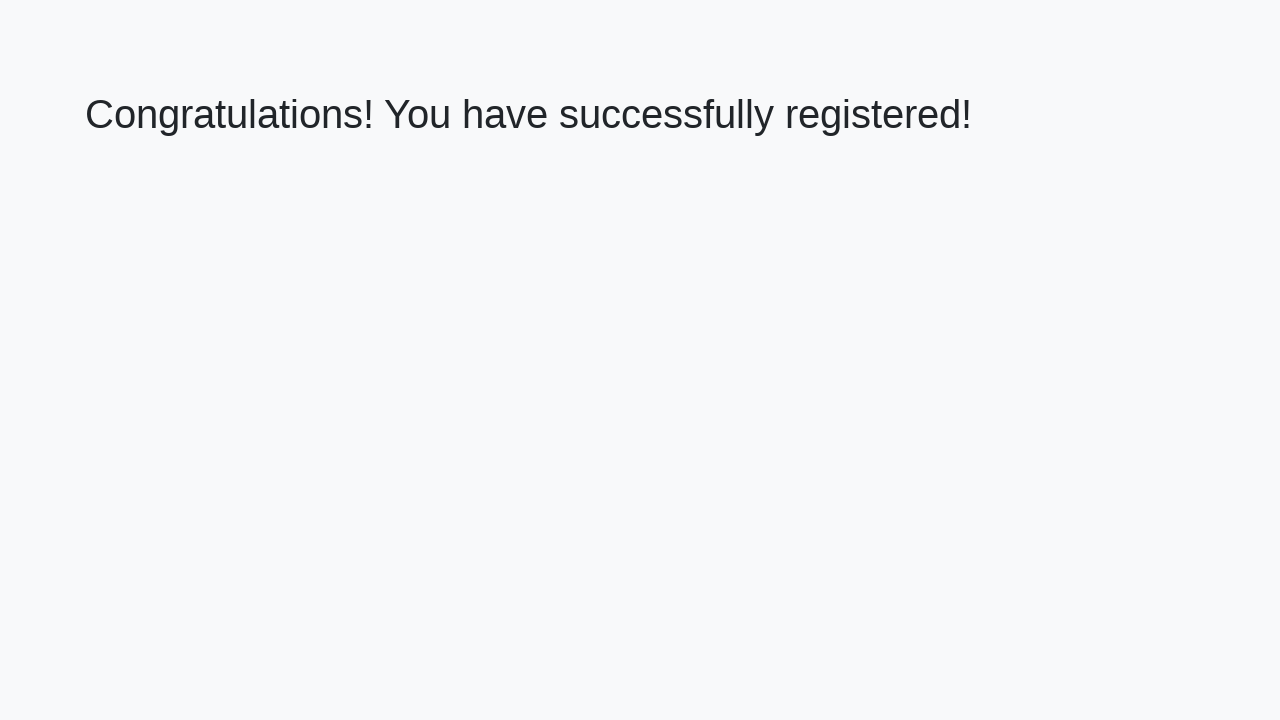